Solves a math problem by extracting two numbers from the page, calculating their sum, and selecting the result from a dropdown menu

Starting URL: http://suninjuly.github.io/selects1.html

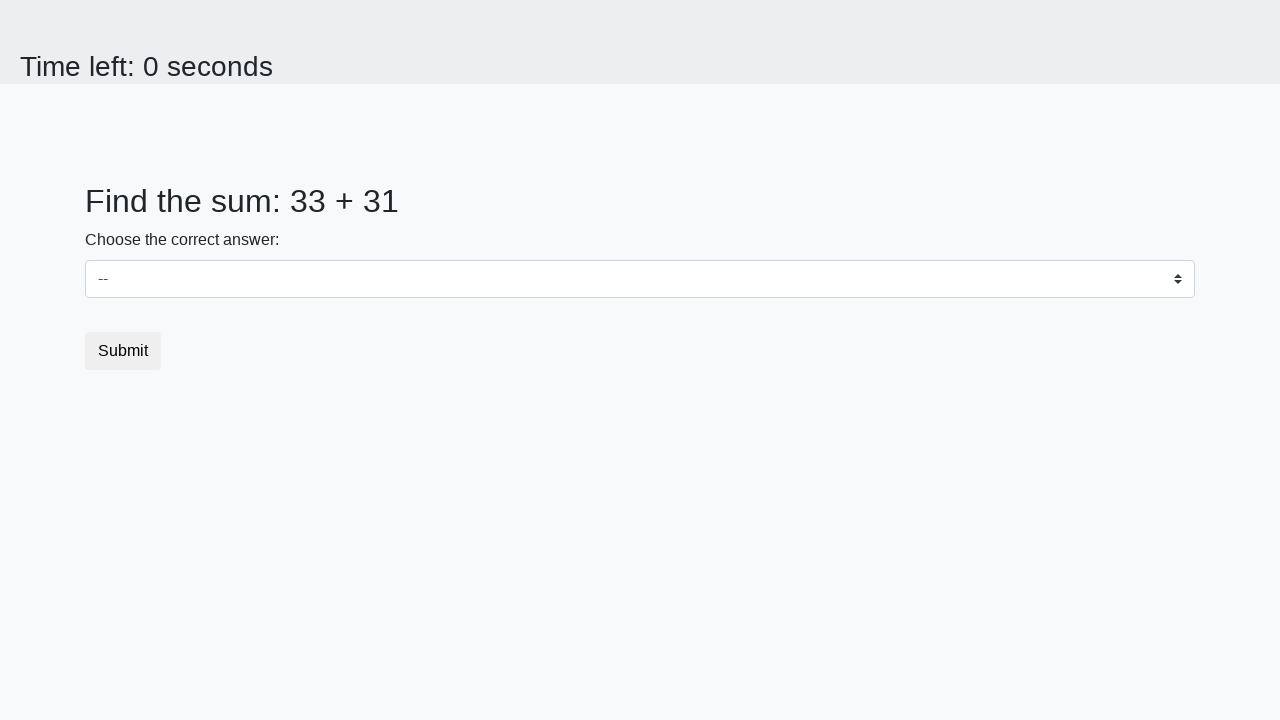

Extracted first number from #num1 element
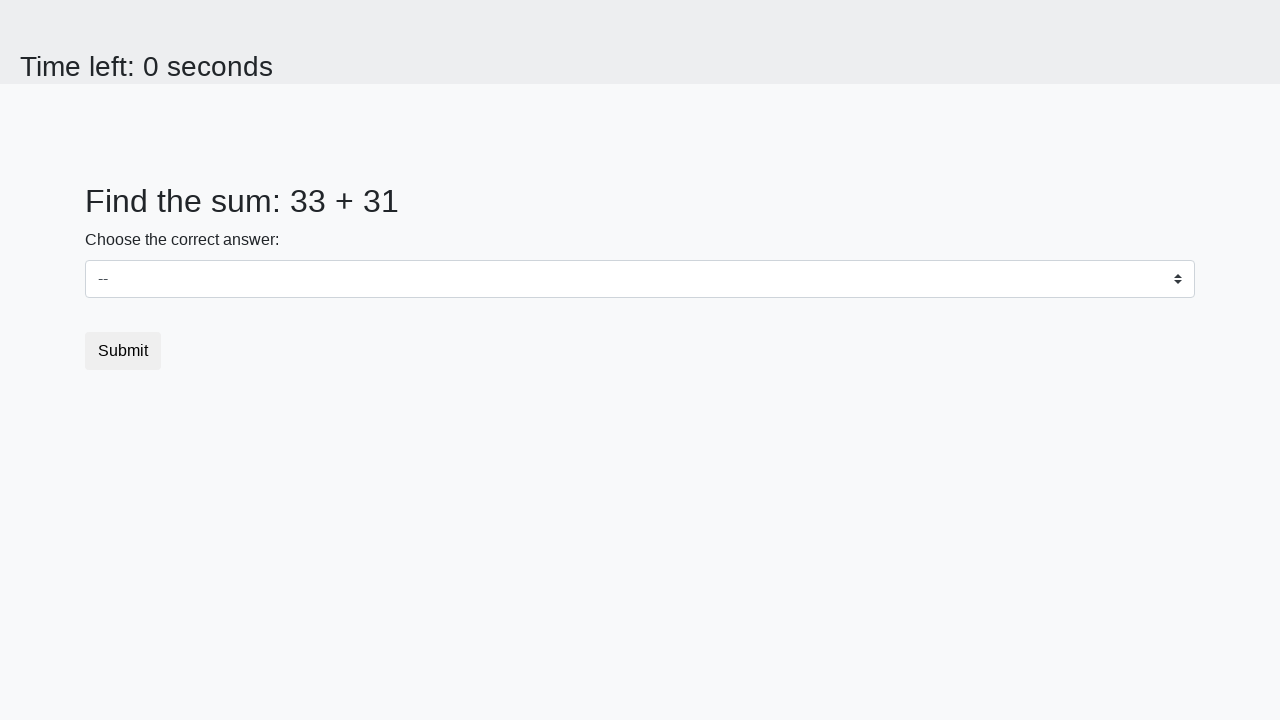

Extracted second number from #num2 element
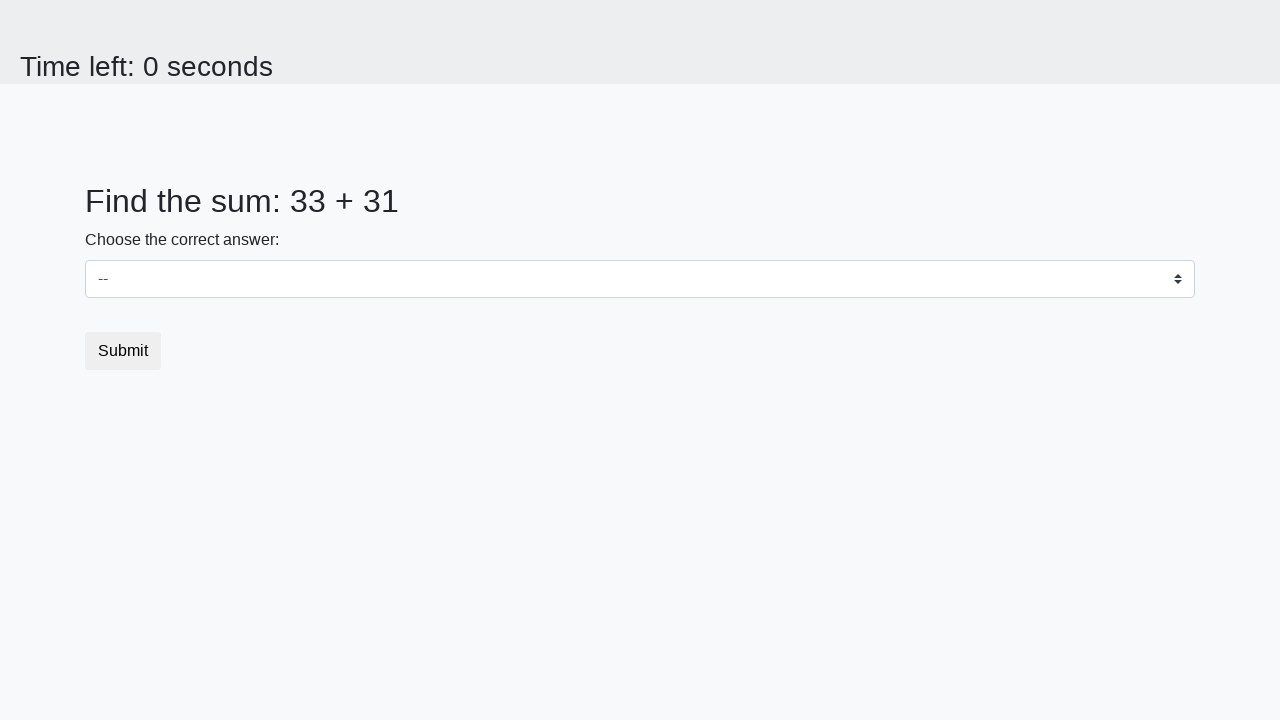

Calculated sum: 33 + 31 = 64
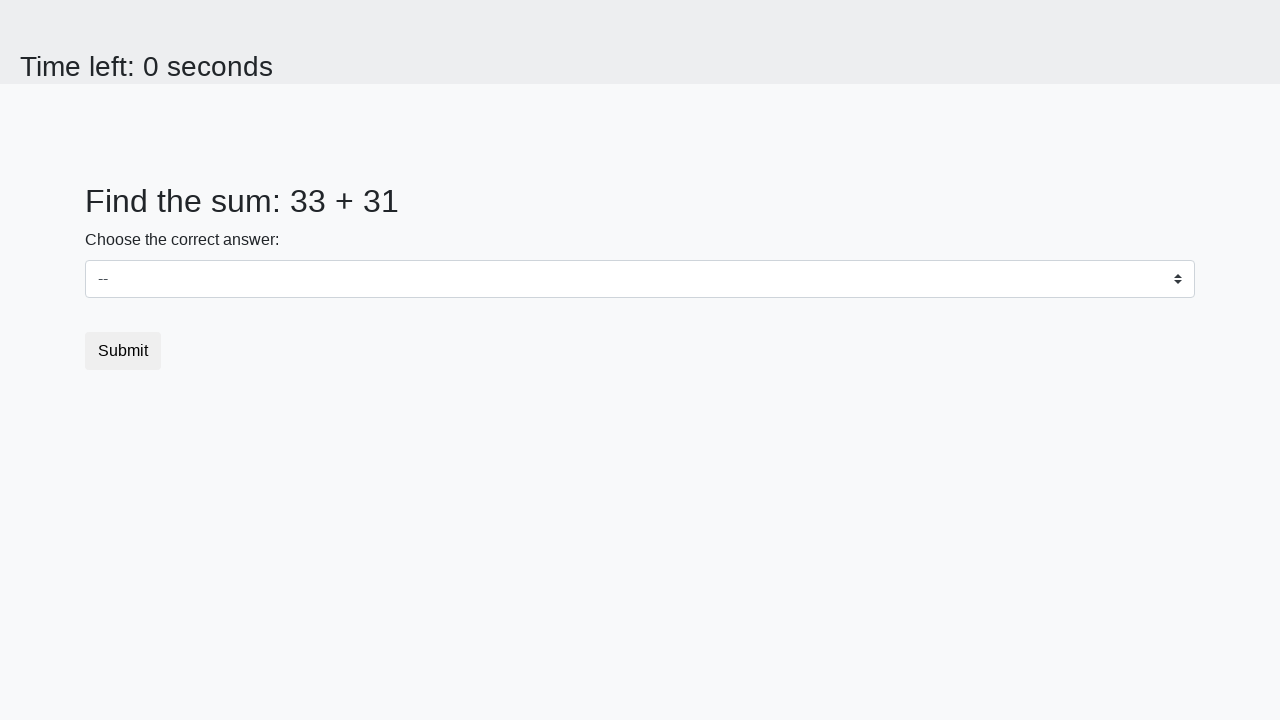

Selected result '64' from dropdown menu on select
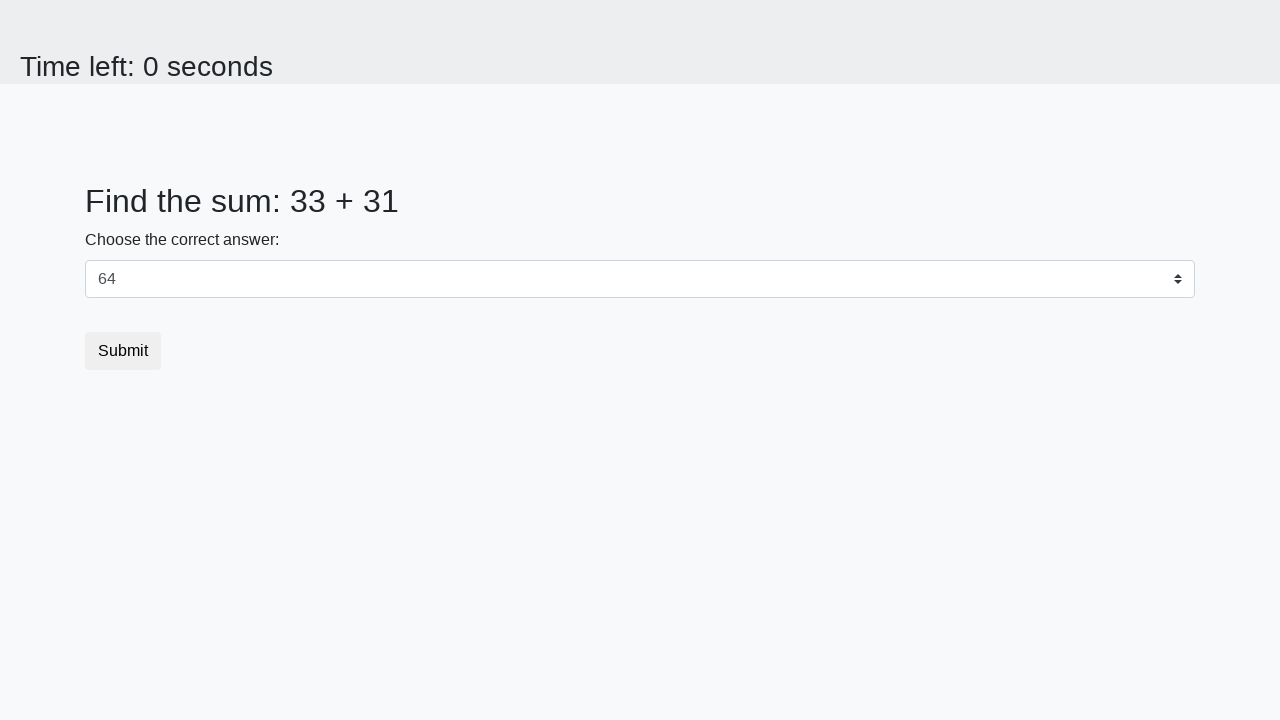

Clicked submit button at (123, 351) on button.btn
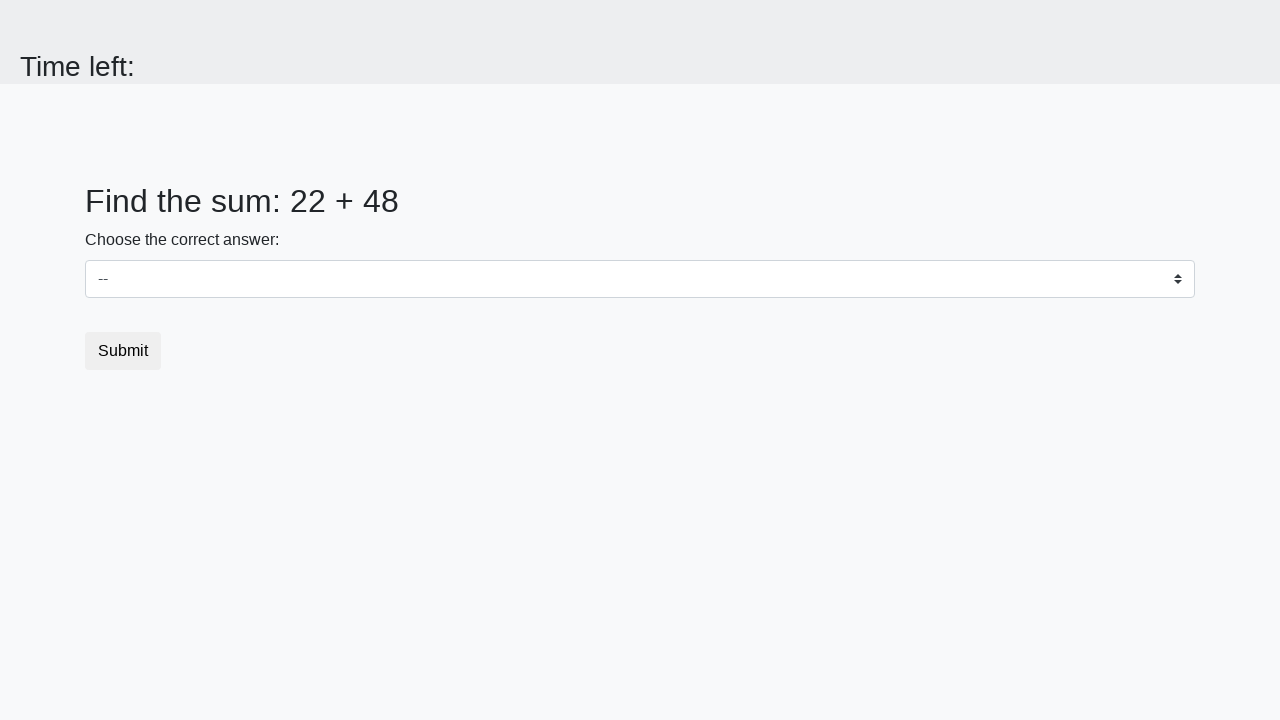

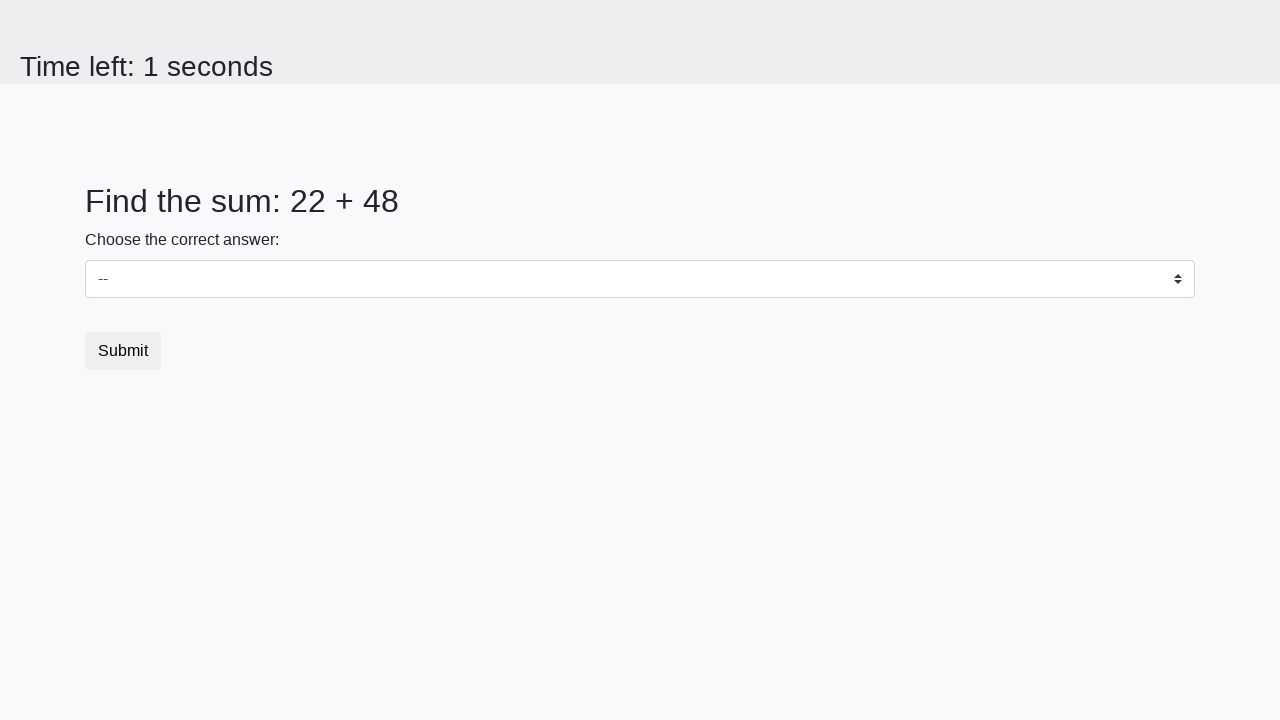